Navigates to Flipkart homepage and verifies the page loads by retrieving the page title and current URL

Starting URL: https://www.flipkart.com/

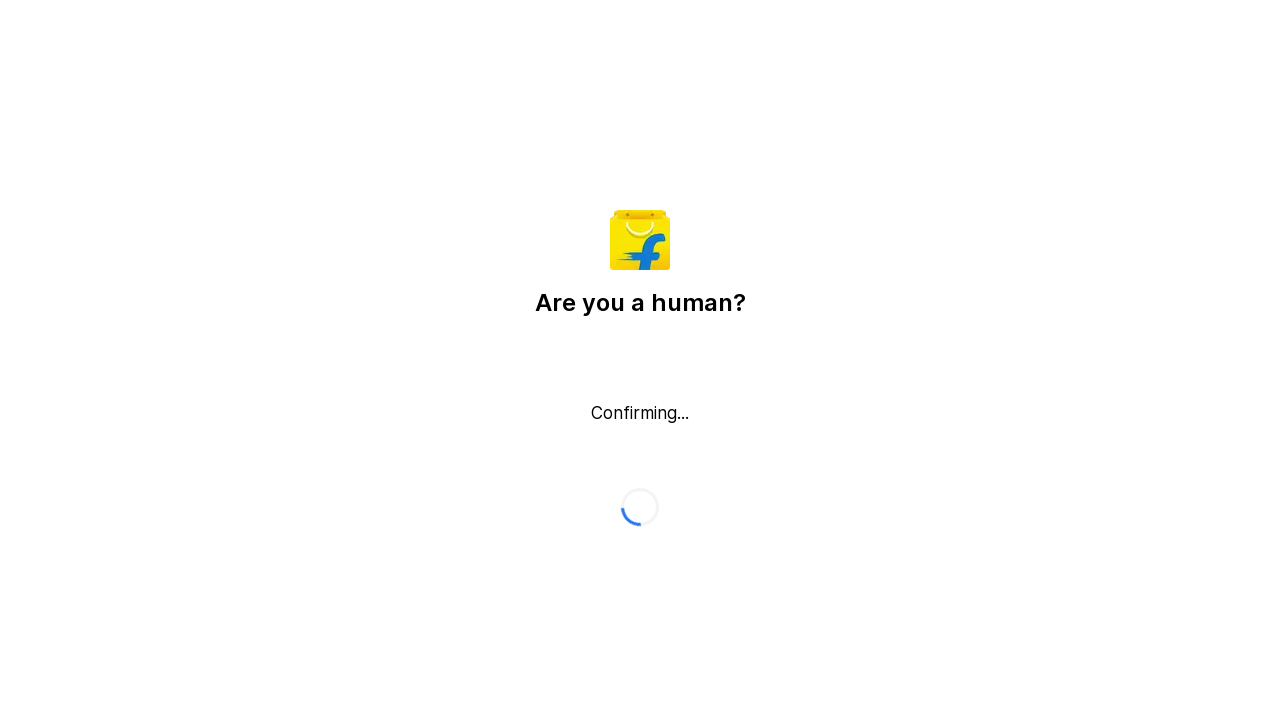

Waited for page to reach domcontentloaded state
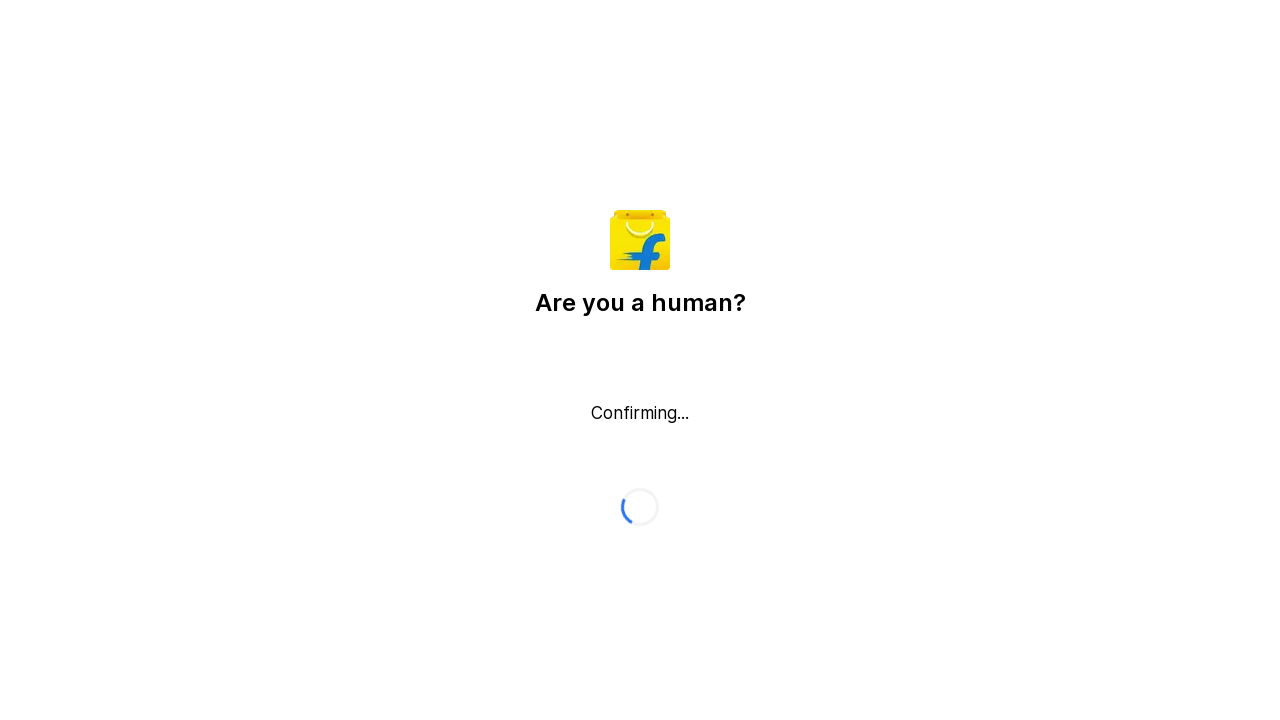

Retrieved page title: 'Flipkart reCAPTCHA'
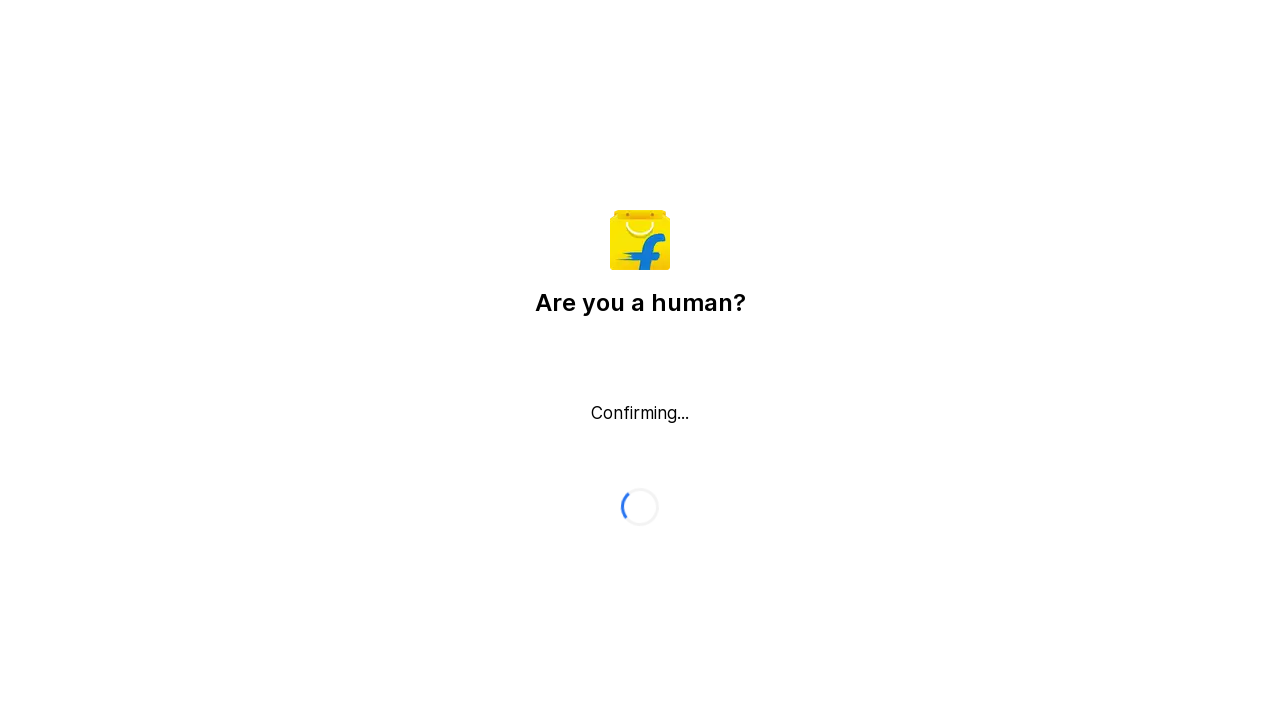

Retrieved current URL: 'https://www.flipkart.com/'
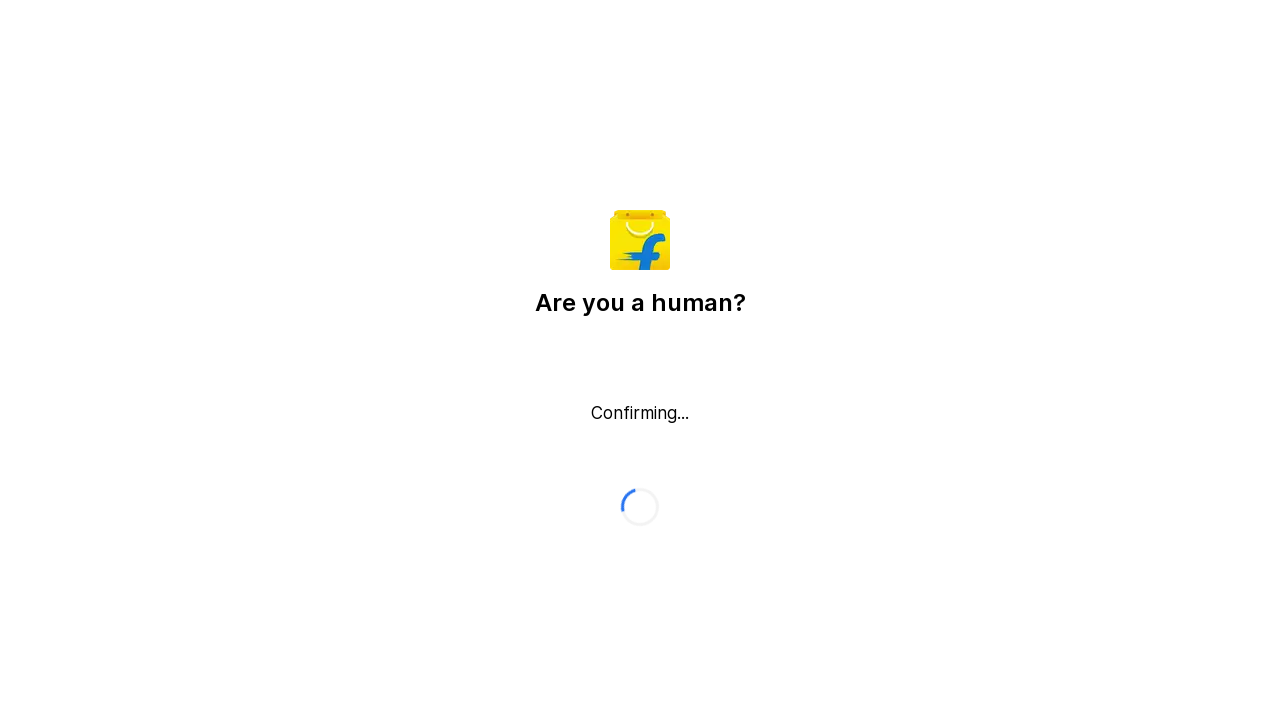

Verified page contains 'Flipkart' in title or URL
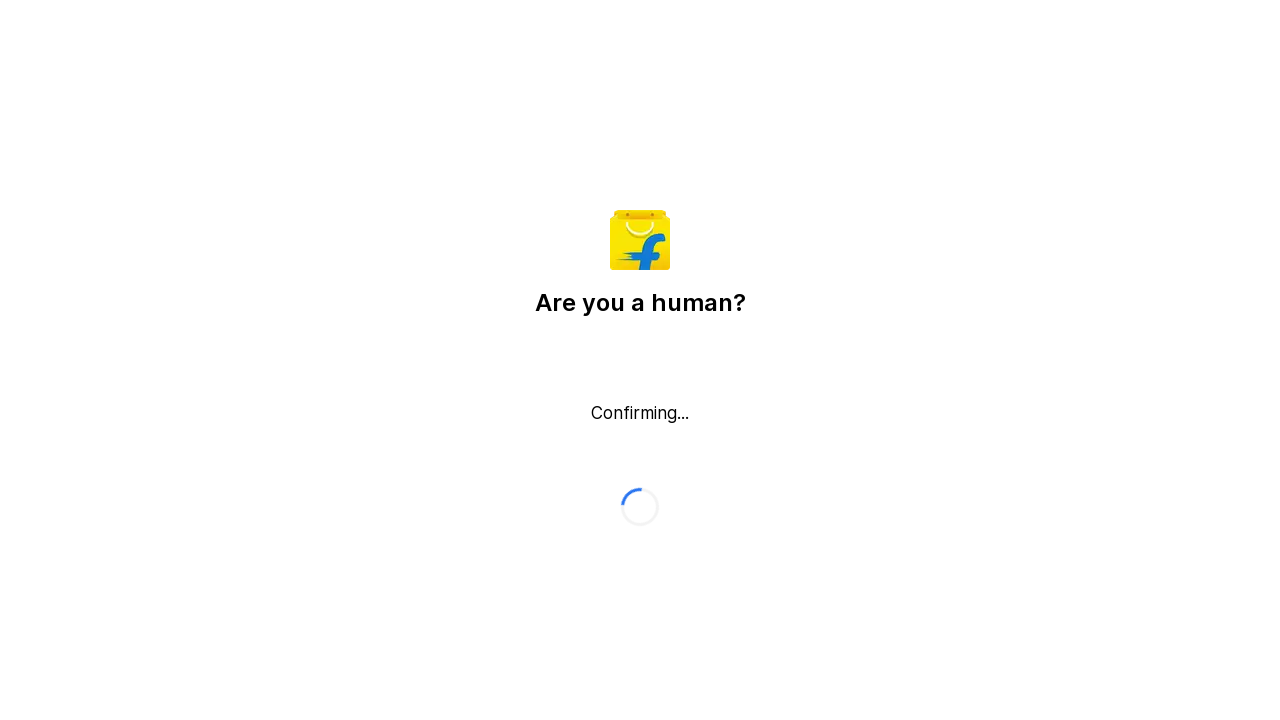

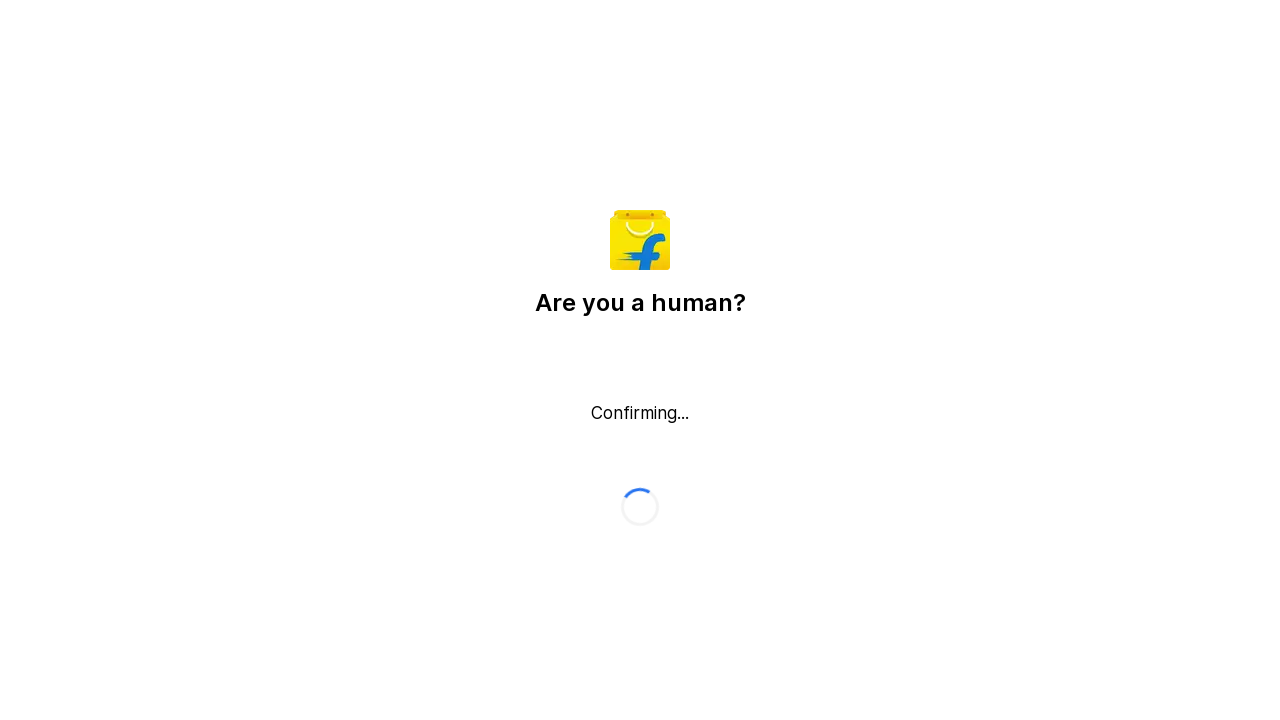